Tests drag and drop functionality by dragging element A onto element B

Starting URL: https://the-internet.herokuapp.com/drag_and_drop

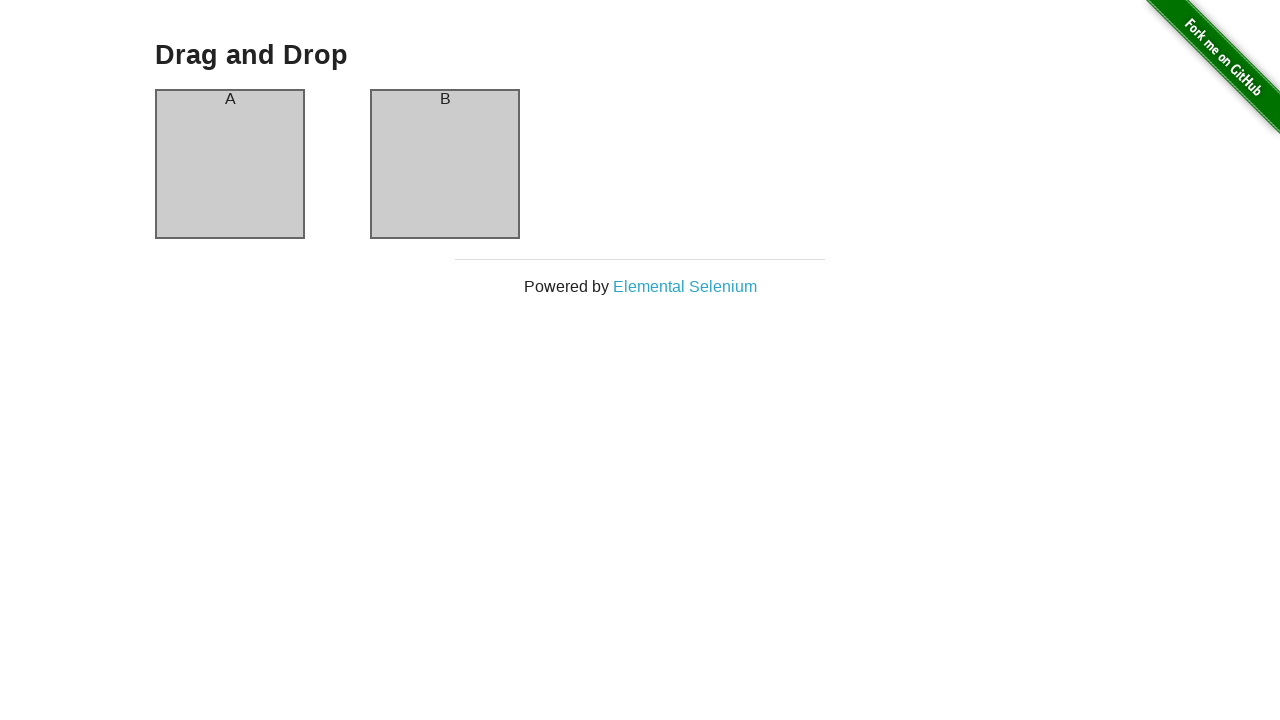

Located source element (column A) for drag and drop
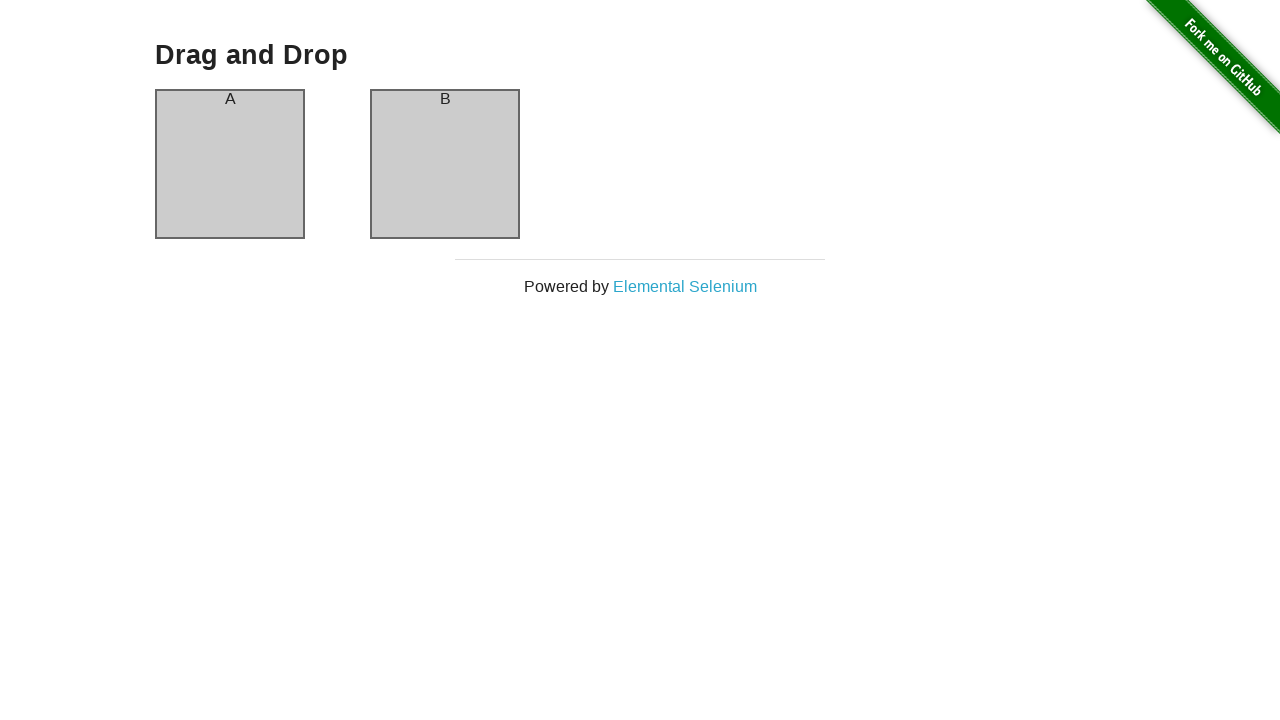

Located target element (column B) for drag and drop
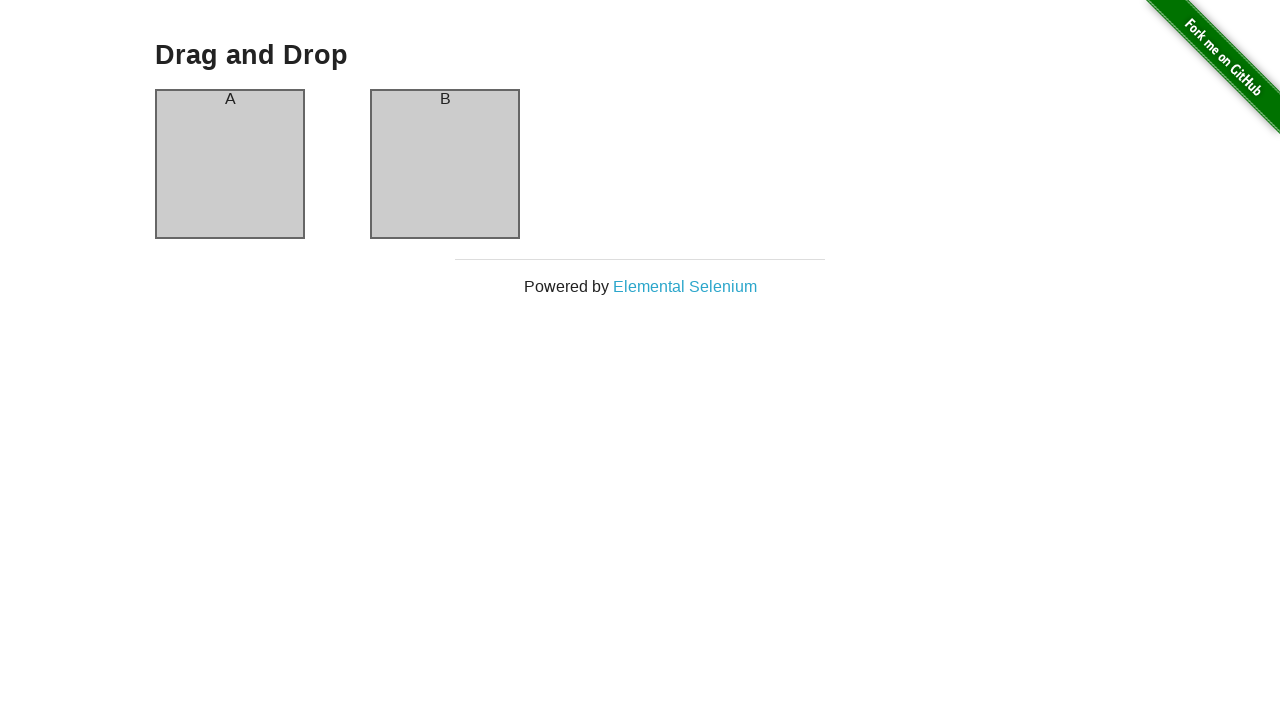

Dragged element A onto element B at (445, 164)
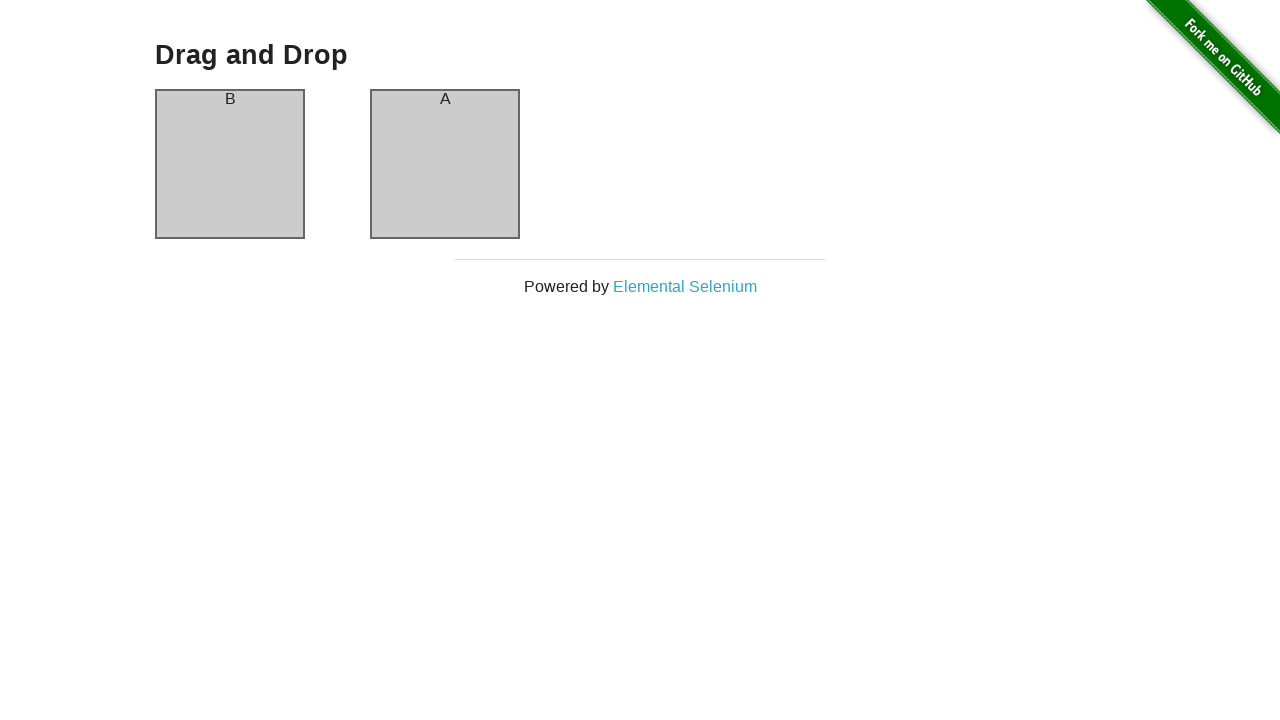

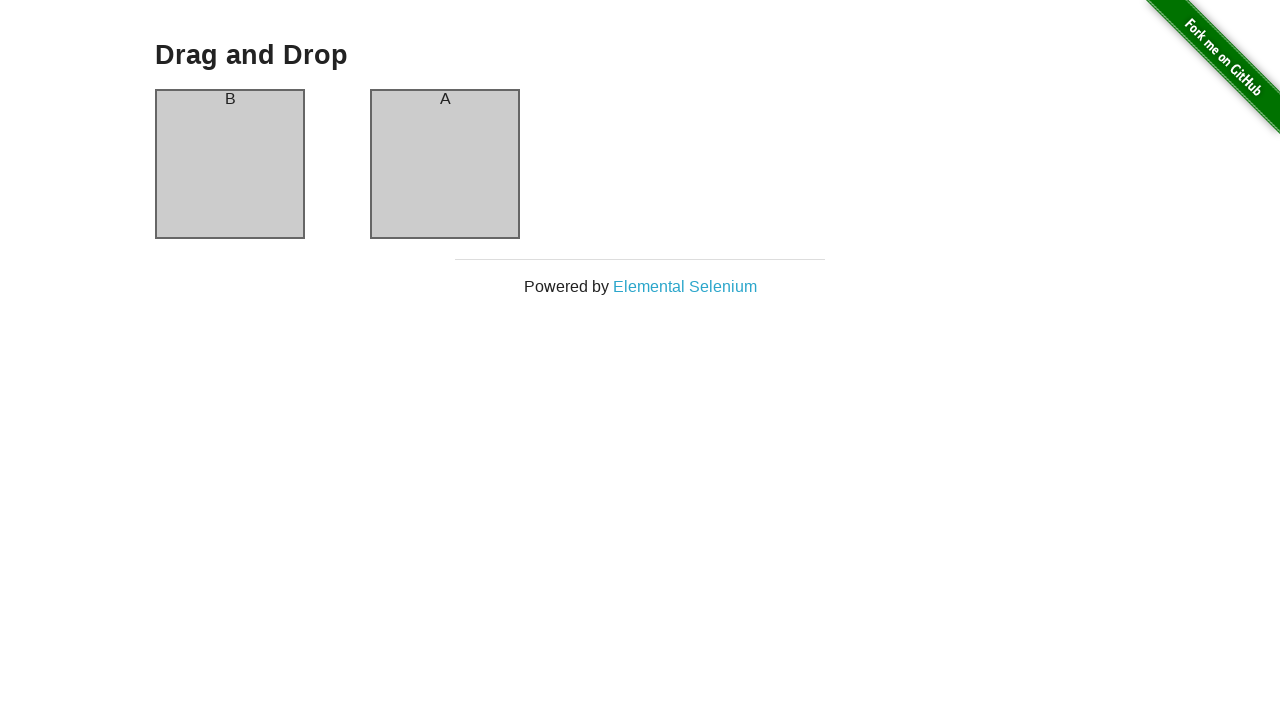